Tests a flight booking flow on BlazeDemo by clicking through multiple form submission steps and verifying the purchase confirmation message

Starting URL: https://blazedemo.com/

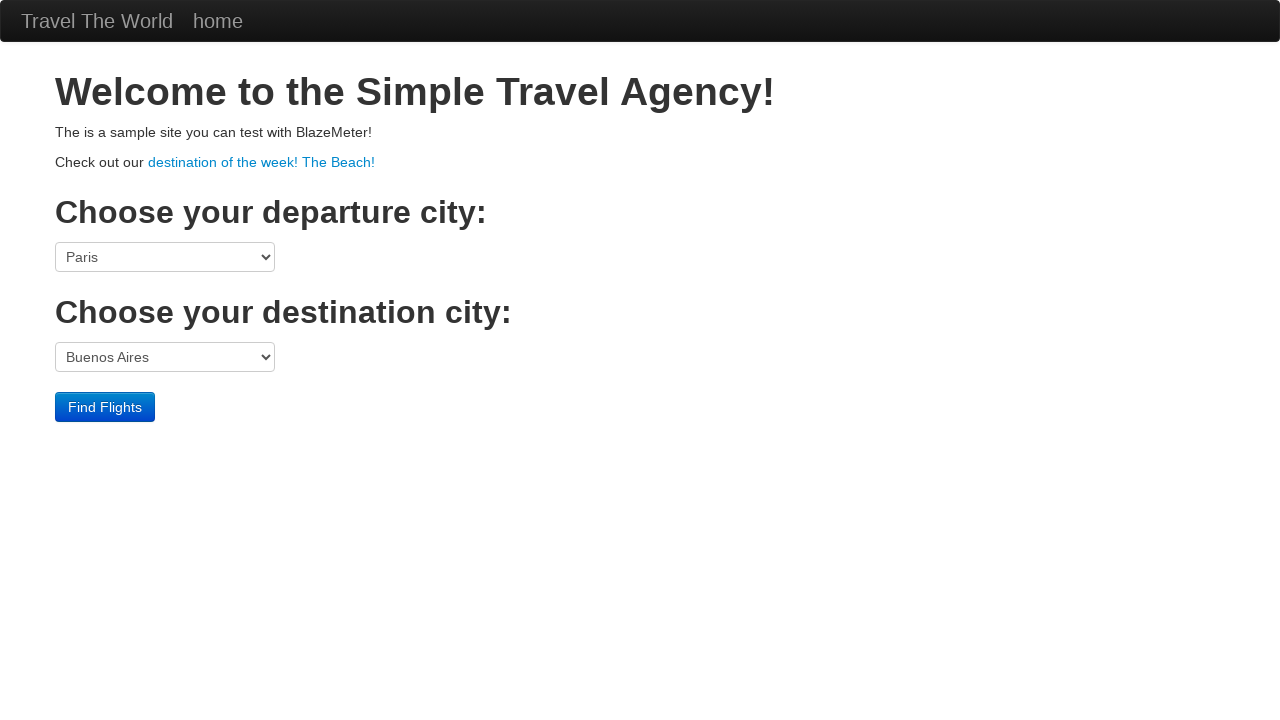

Waited for submit button to be visible (iteration 1/3)
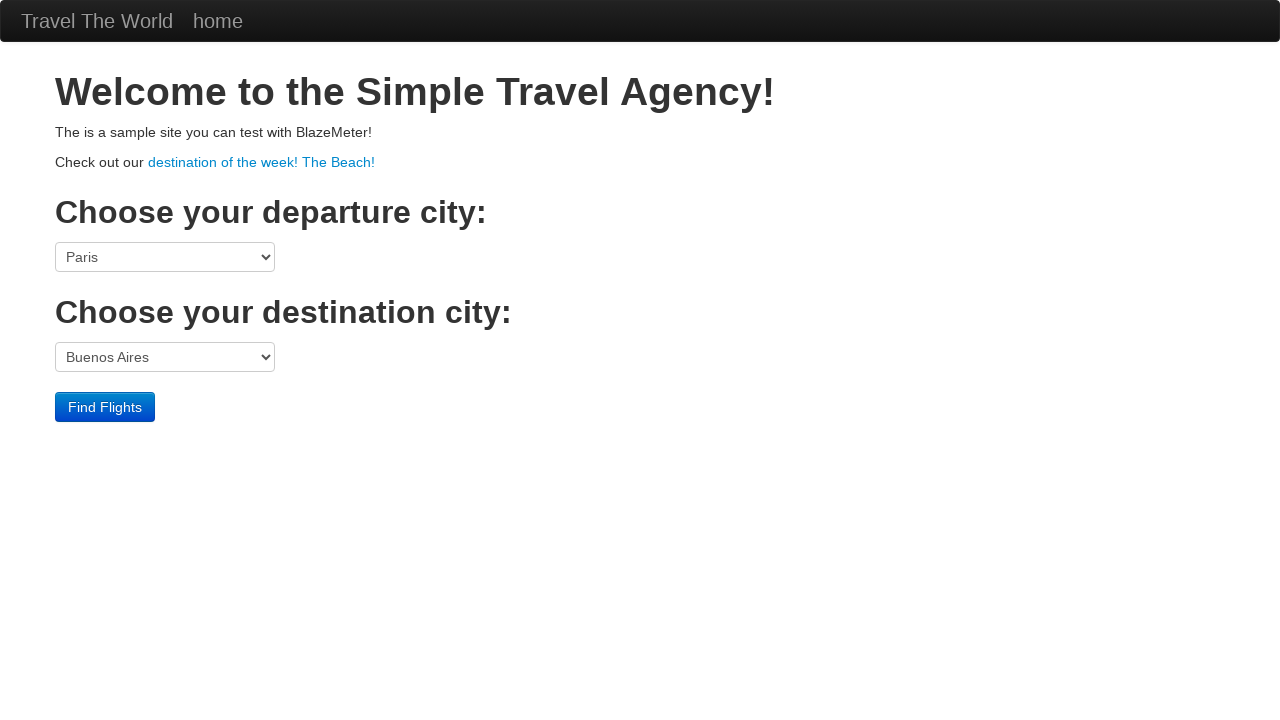

Clicked submit button to proceed with booking (iteration 1/3) at (105, 407) on input[type='submit']
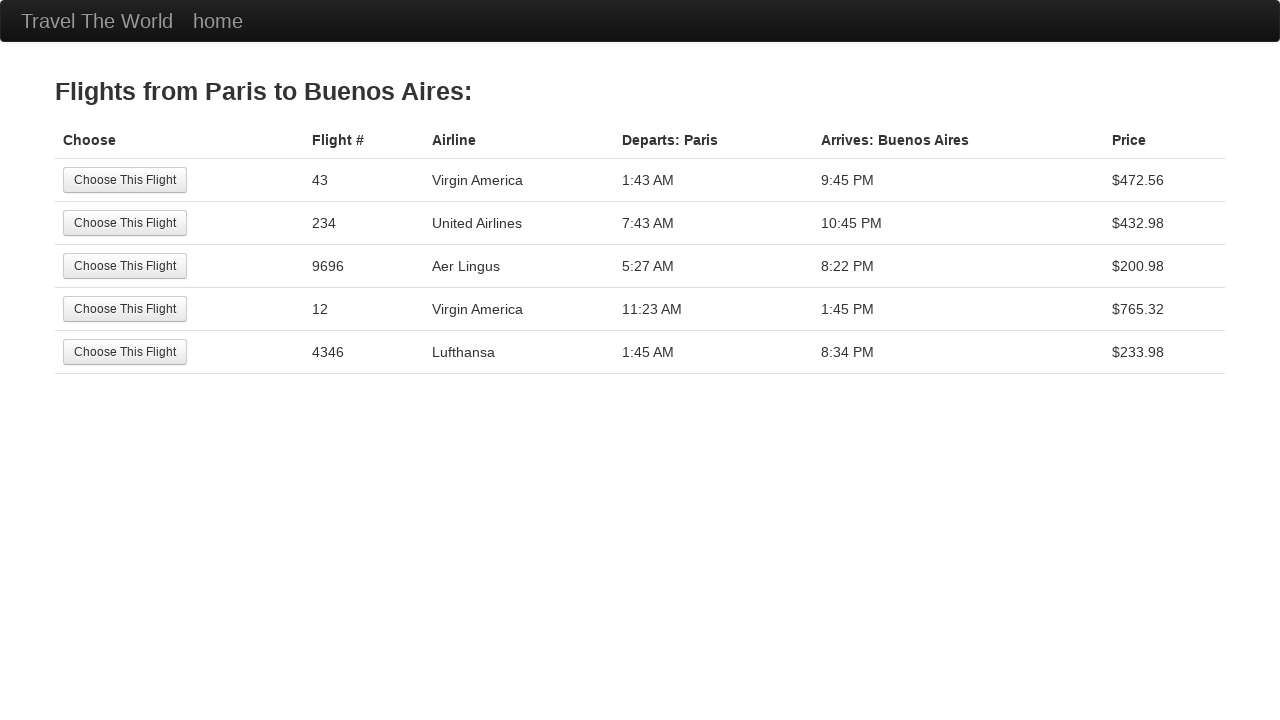

Waited 500ms between booking steps (iteration 1/3)
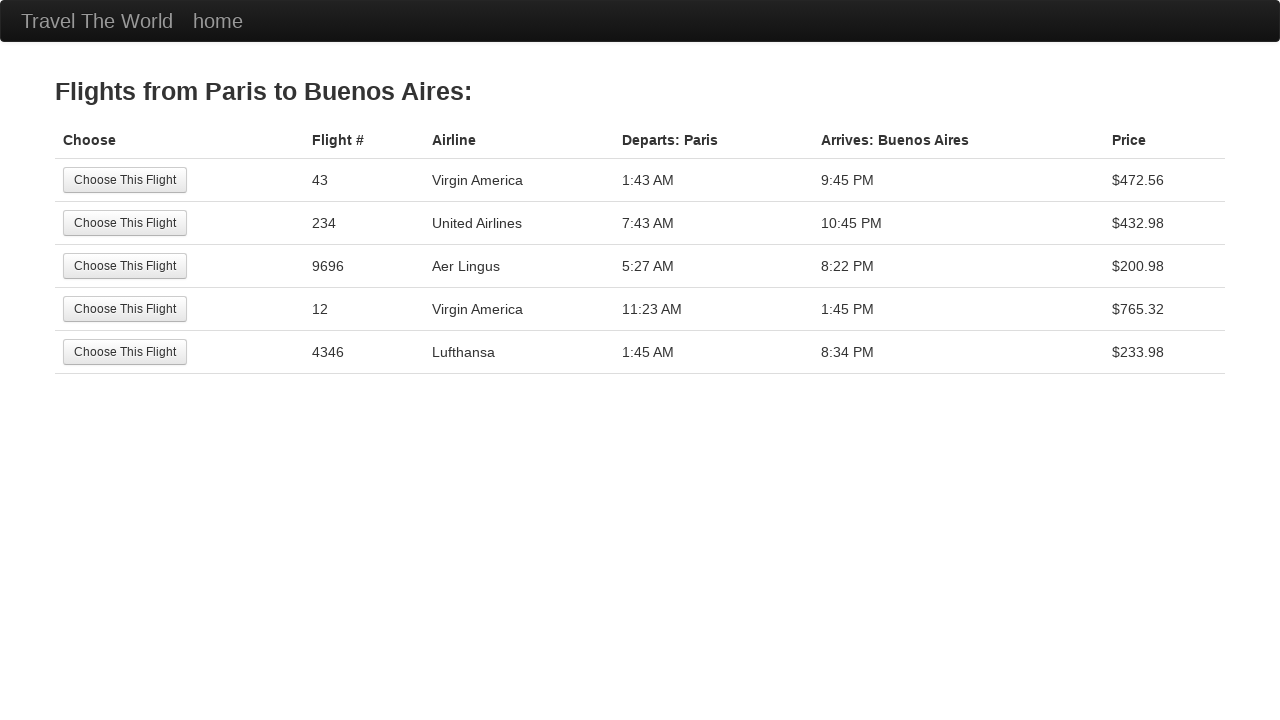

Waited for submit button to be visible (iteration 2/3)
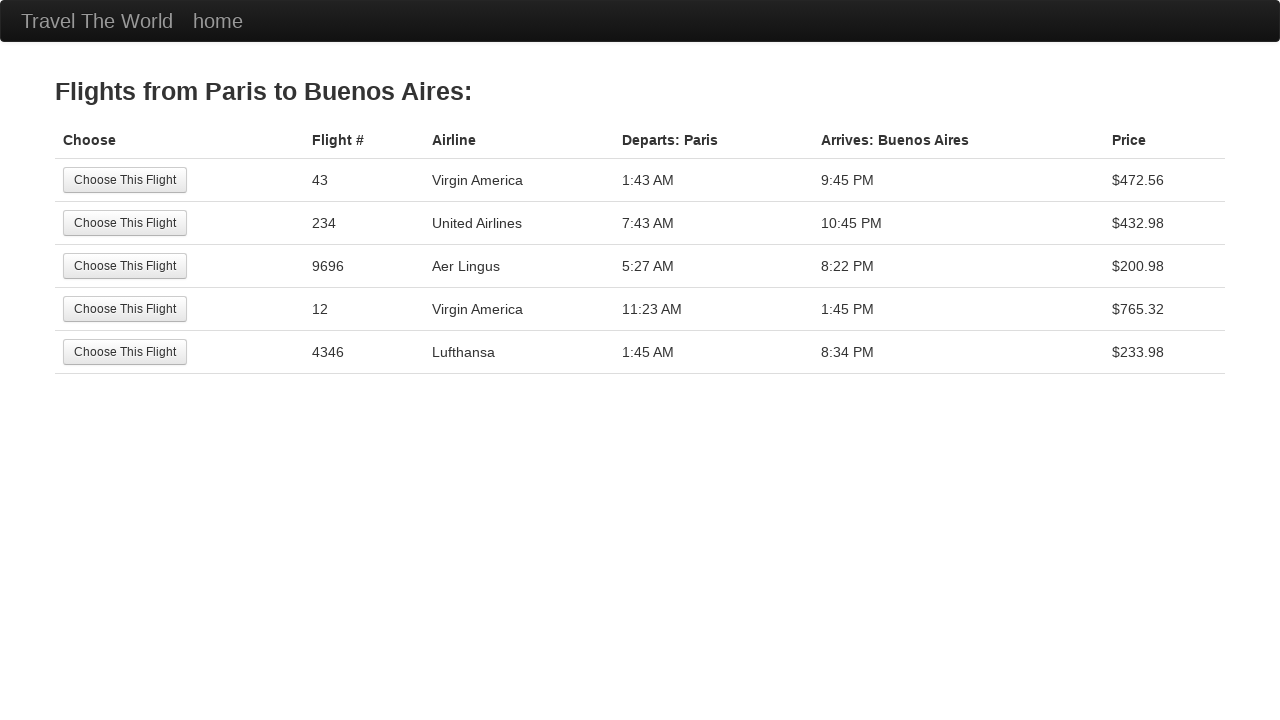

Clicked submit button to proceed with booking (iteration 2/3) at (125, 180) on input[type='submit']
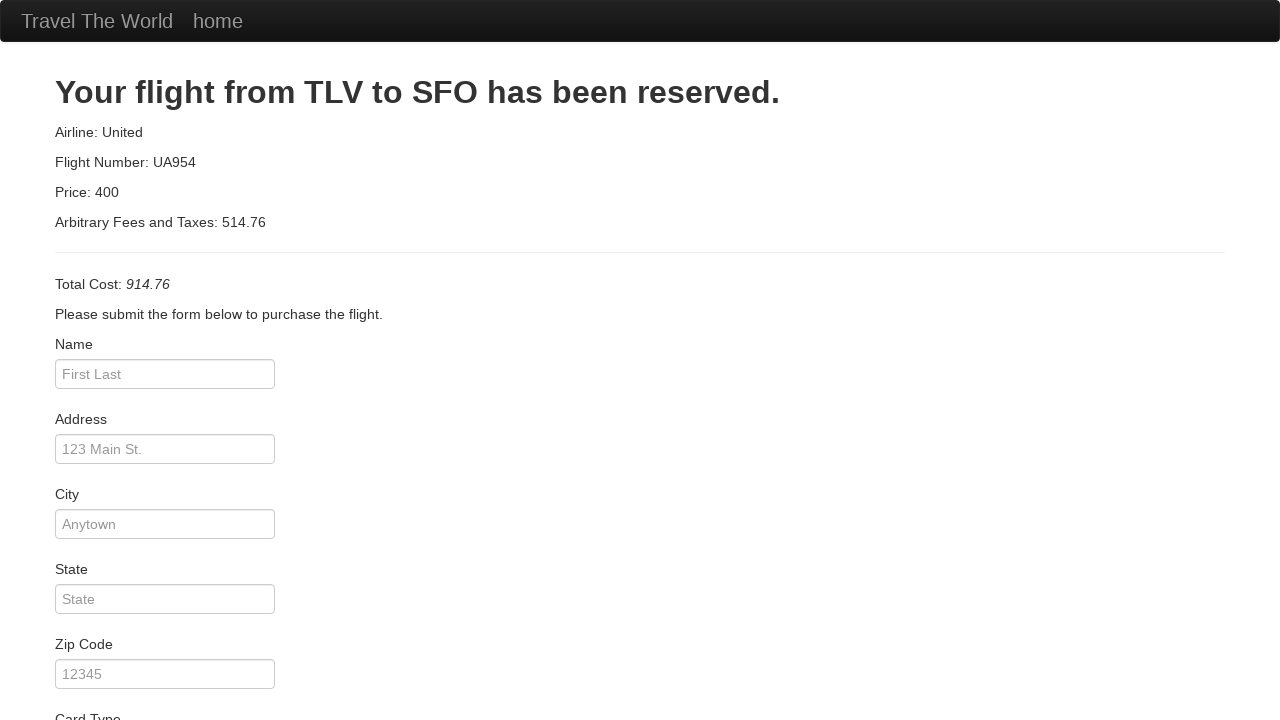

Waited 500ms between booking steps (iteration 2/3)
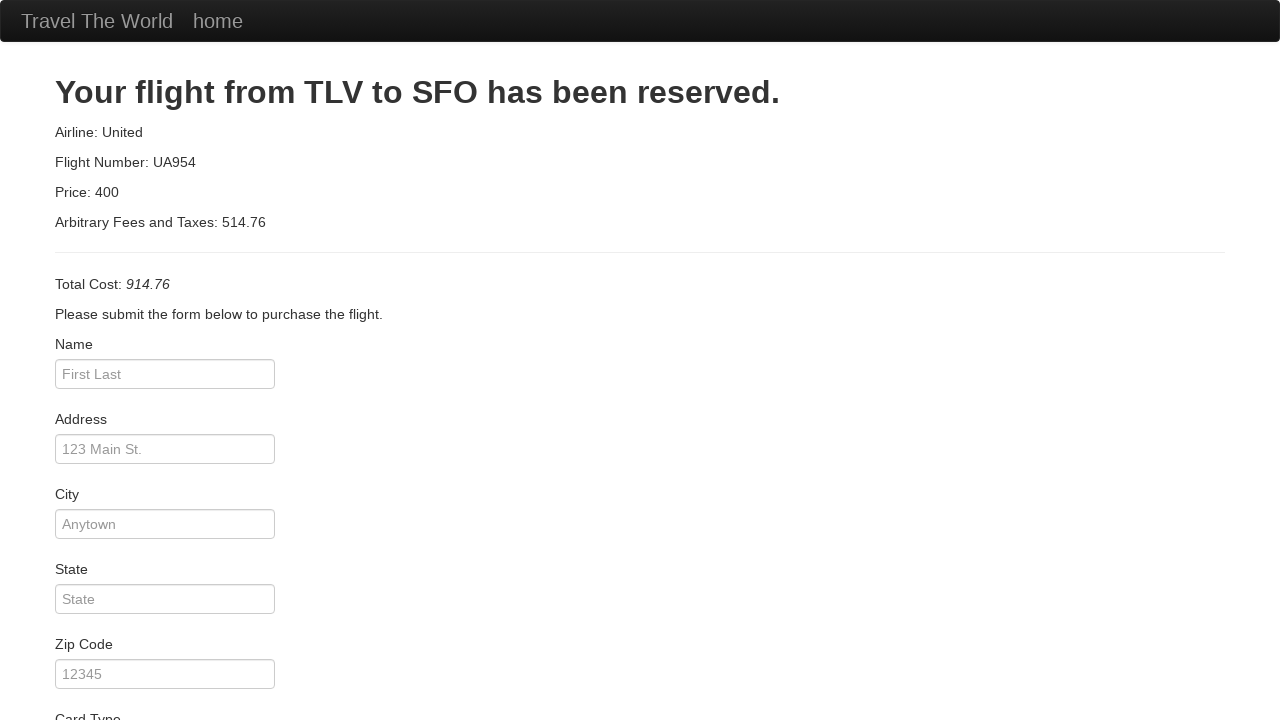

Waited for submit button to be visible (iteration 3/3)
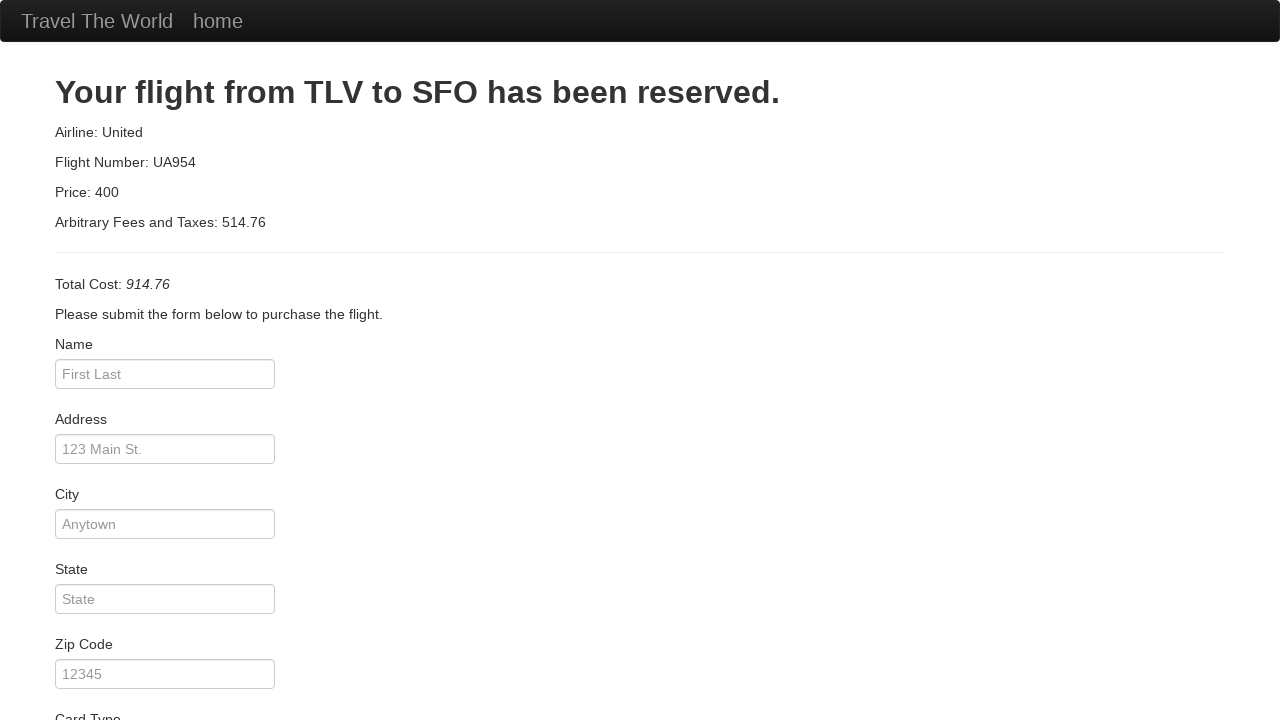

Clicked submit button to proceed with booking (iteration 3/3) at (118, 685) on input[type='submit']
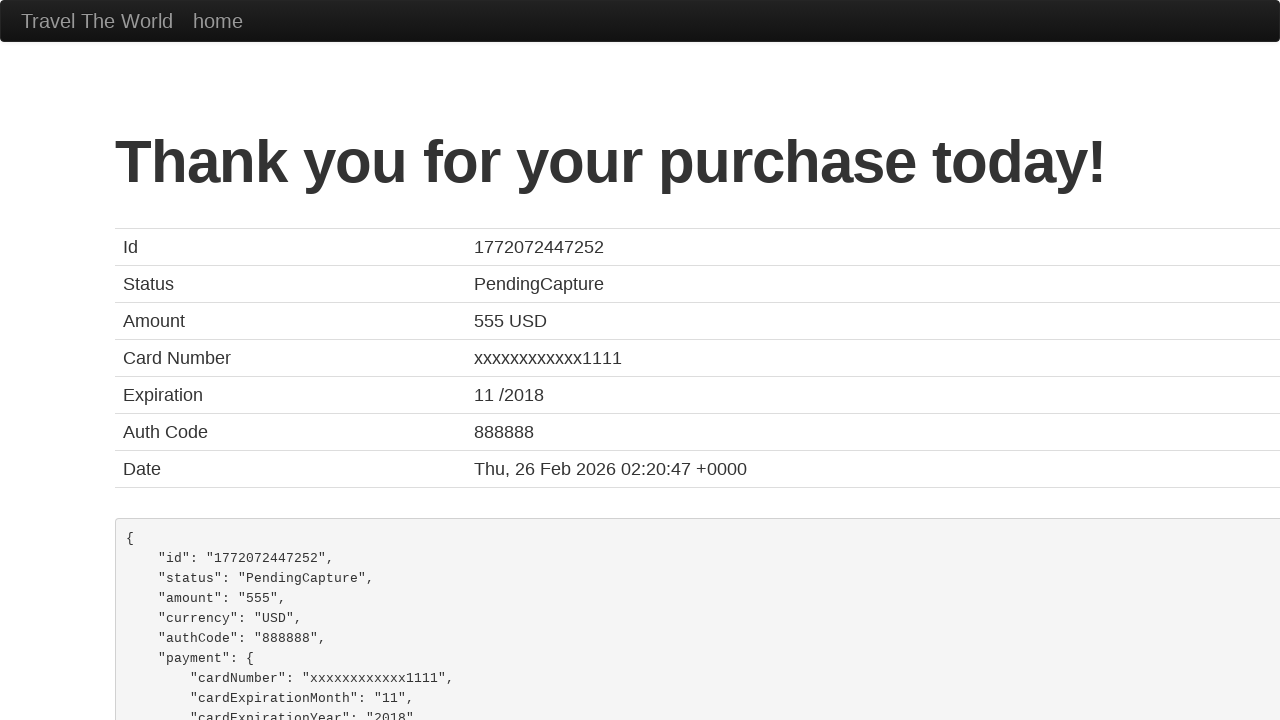

Waited 500ms between booking steps (iteration 3/3)
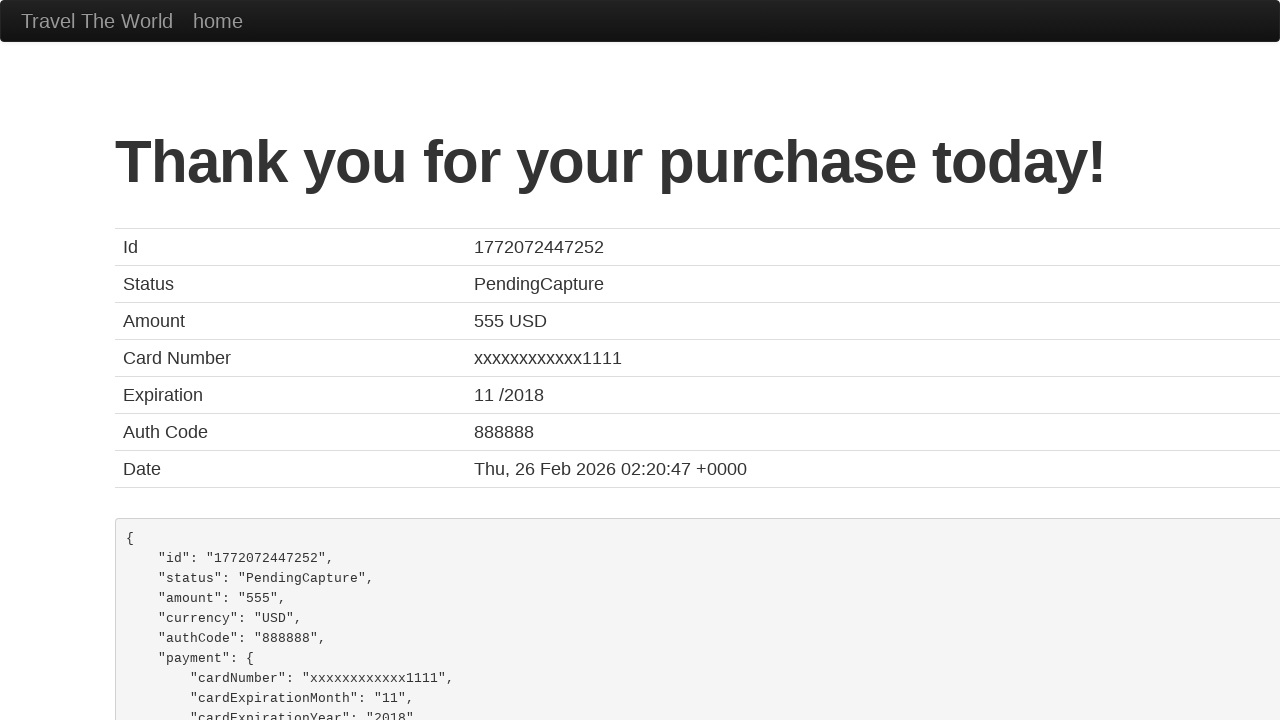

Waited for confirmation heading to be visible
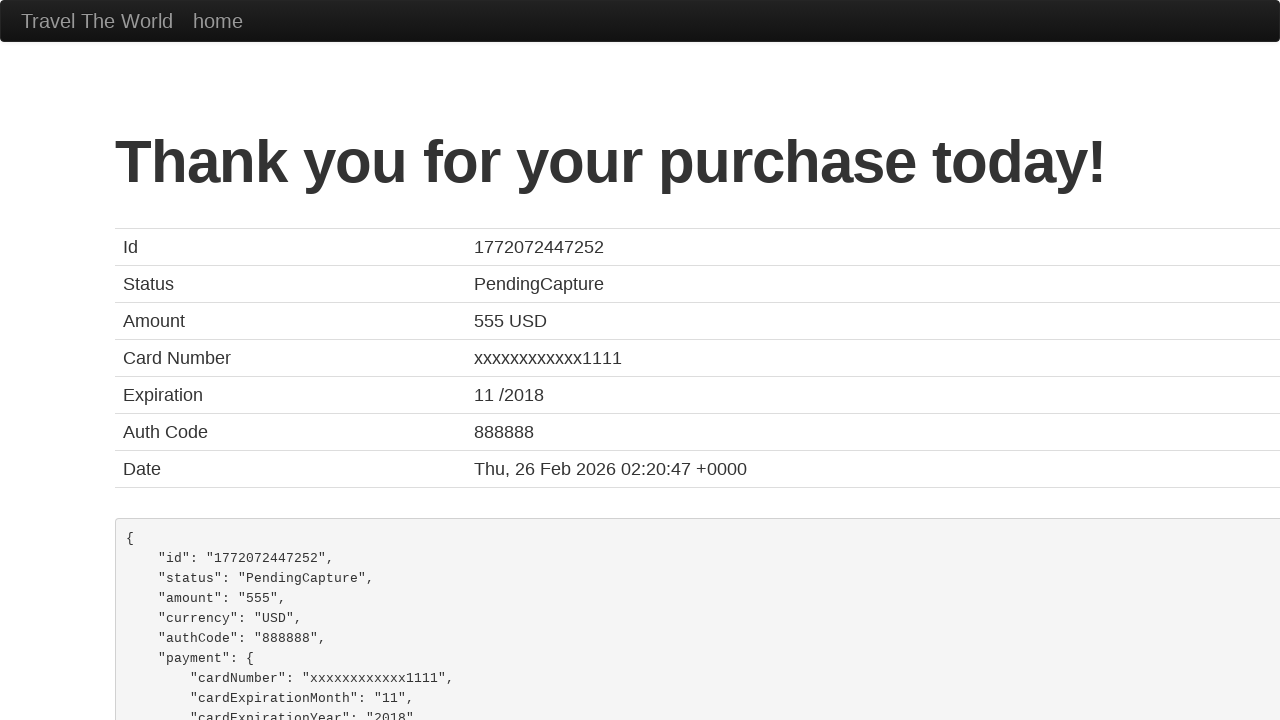

Retrieved confirmation message text: 'Thank you for your purchase today!'
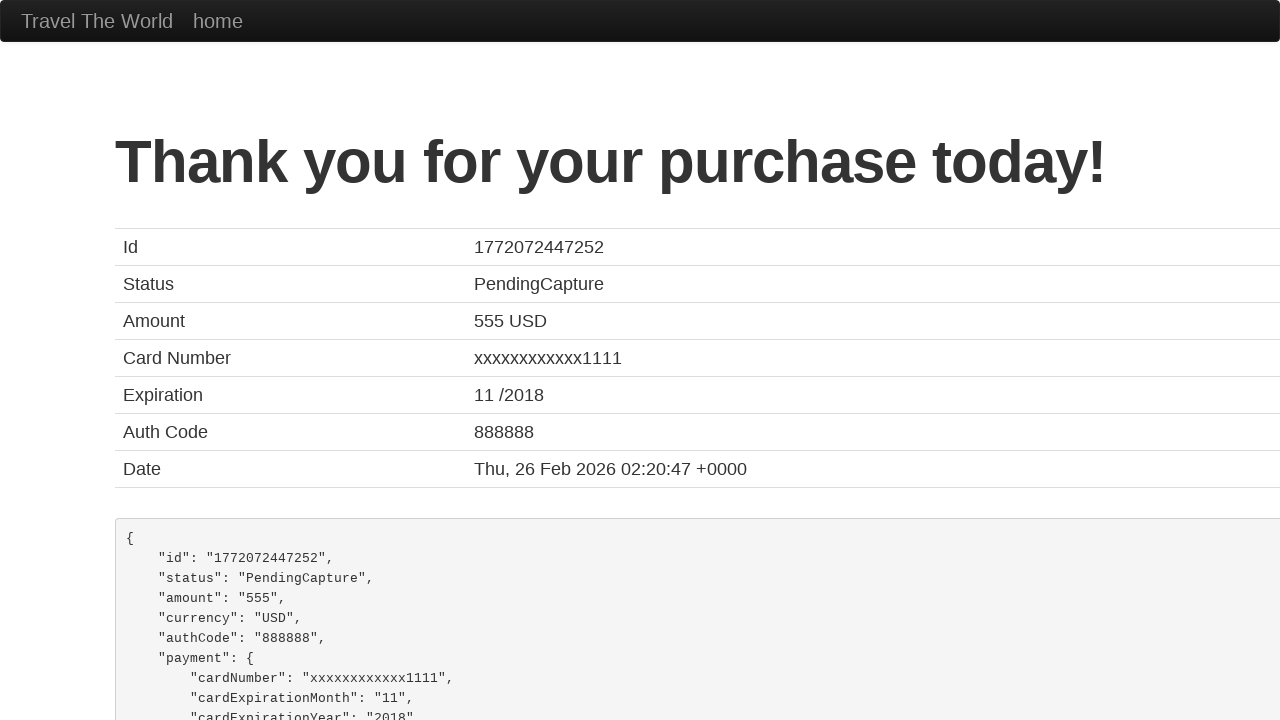

Verified purchase confirmation message matches expected text
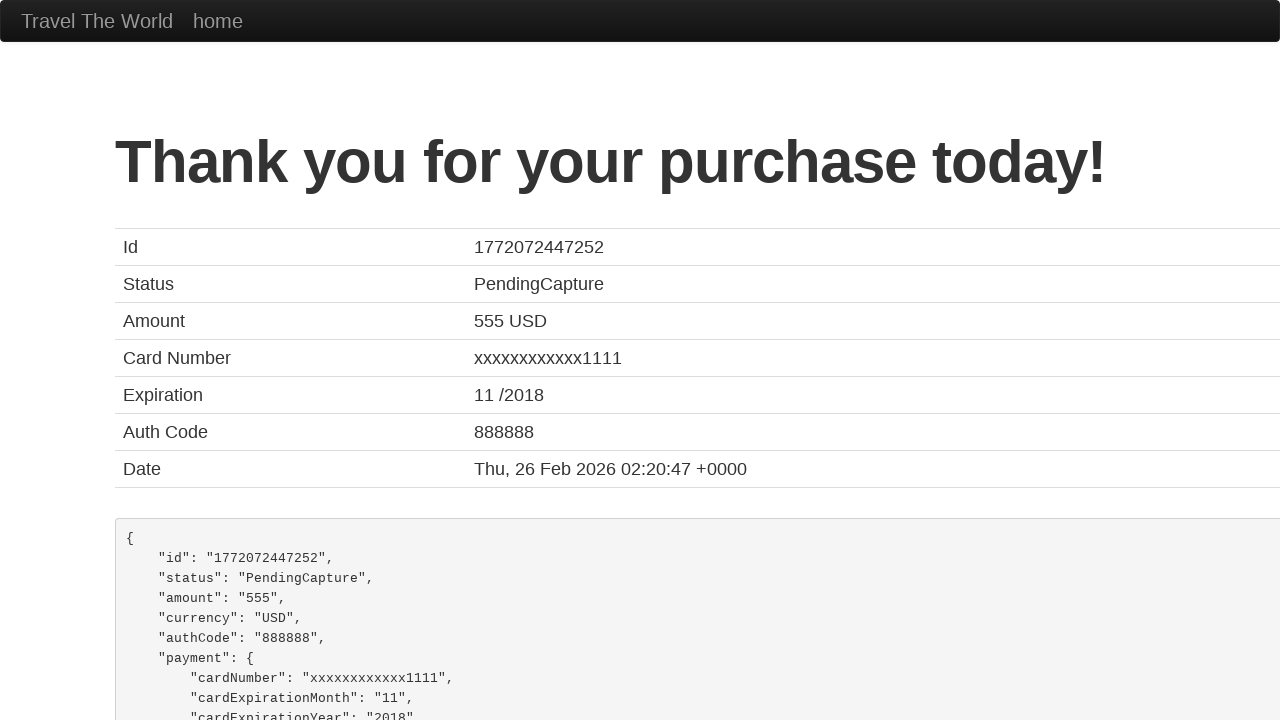

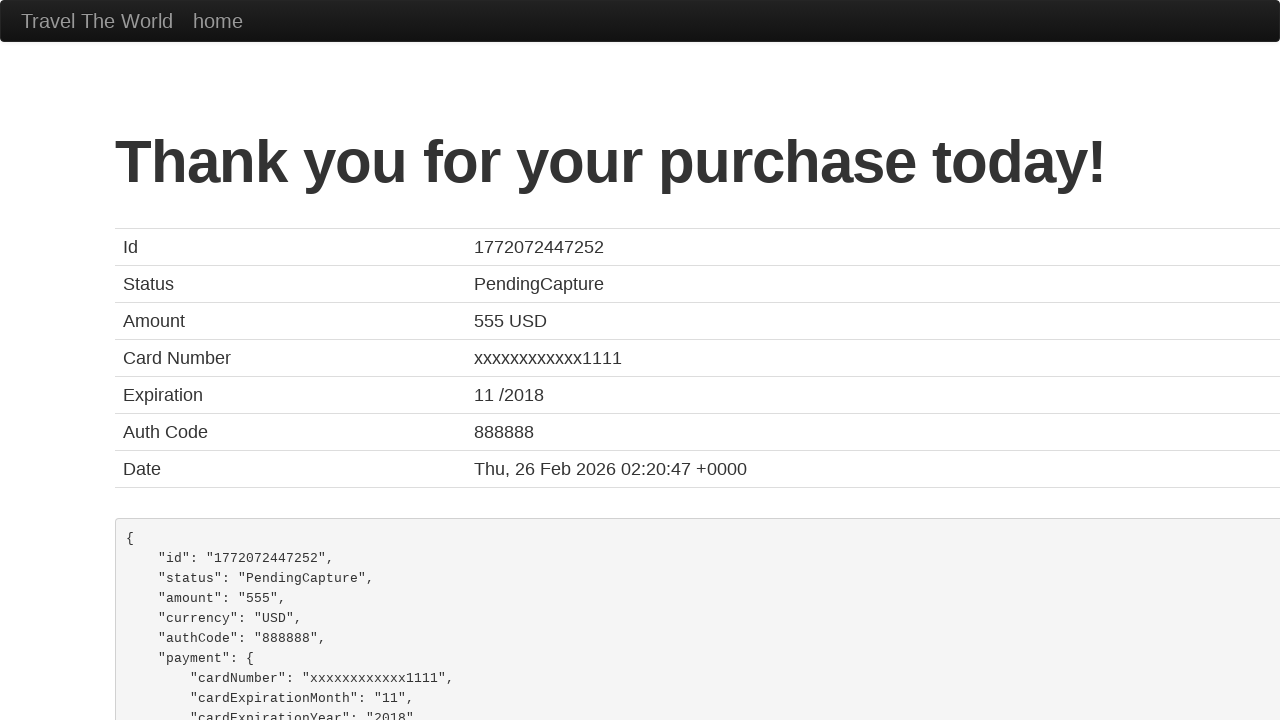